Validates that the SEER logo subtitle is displayed on the homepage

Starting URL: https://www.bapssatsangexams.org/

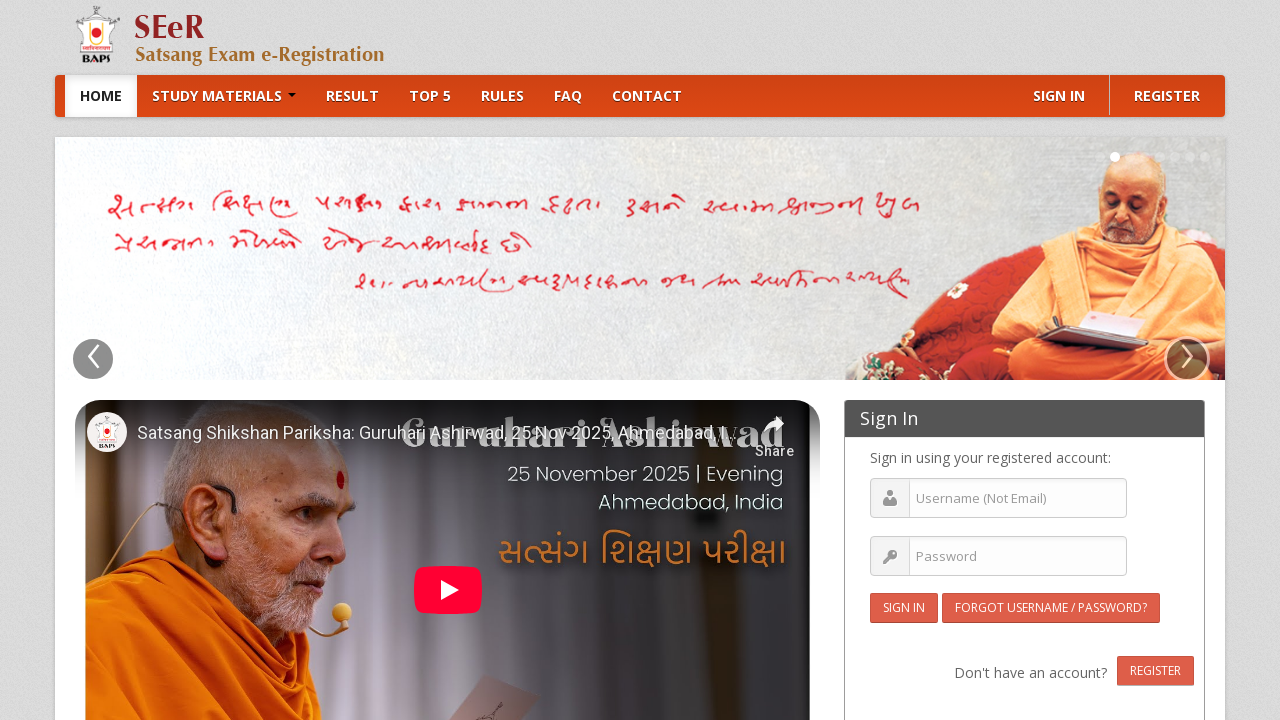

Waited for SEER logo subtitle element to load
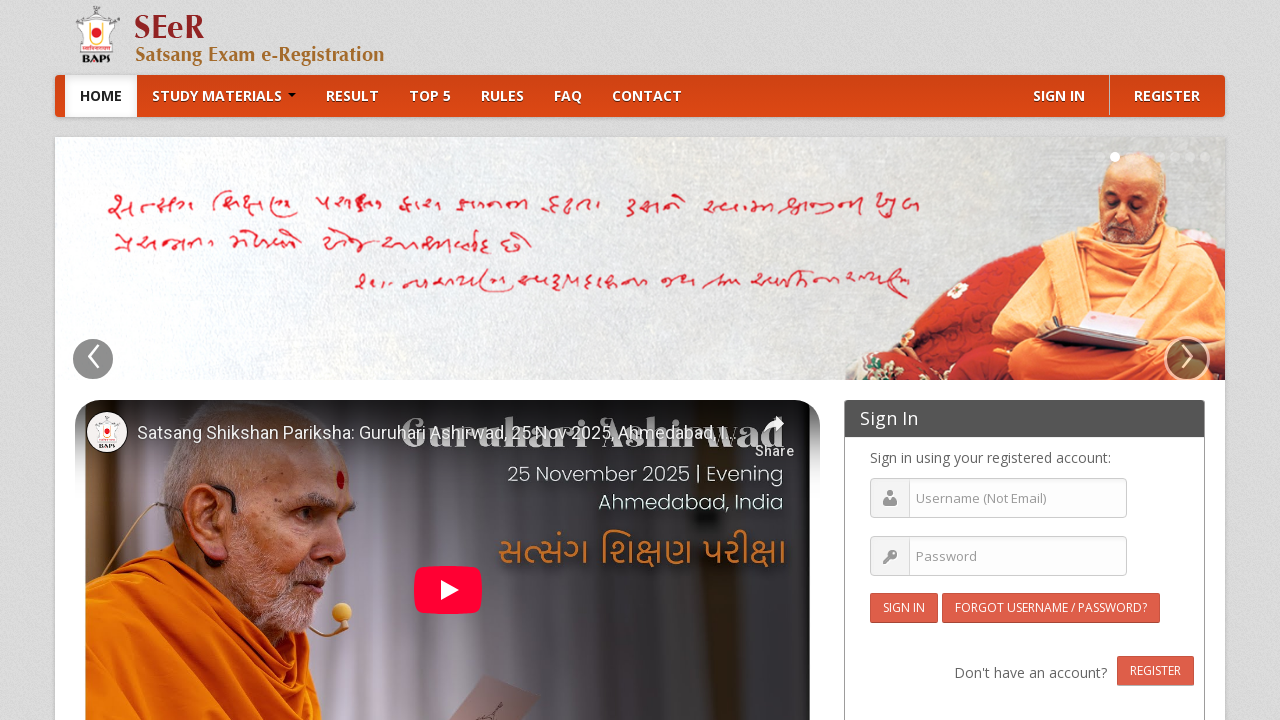

Located SEER logo subtitle element
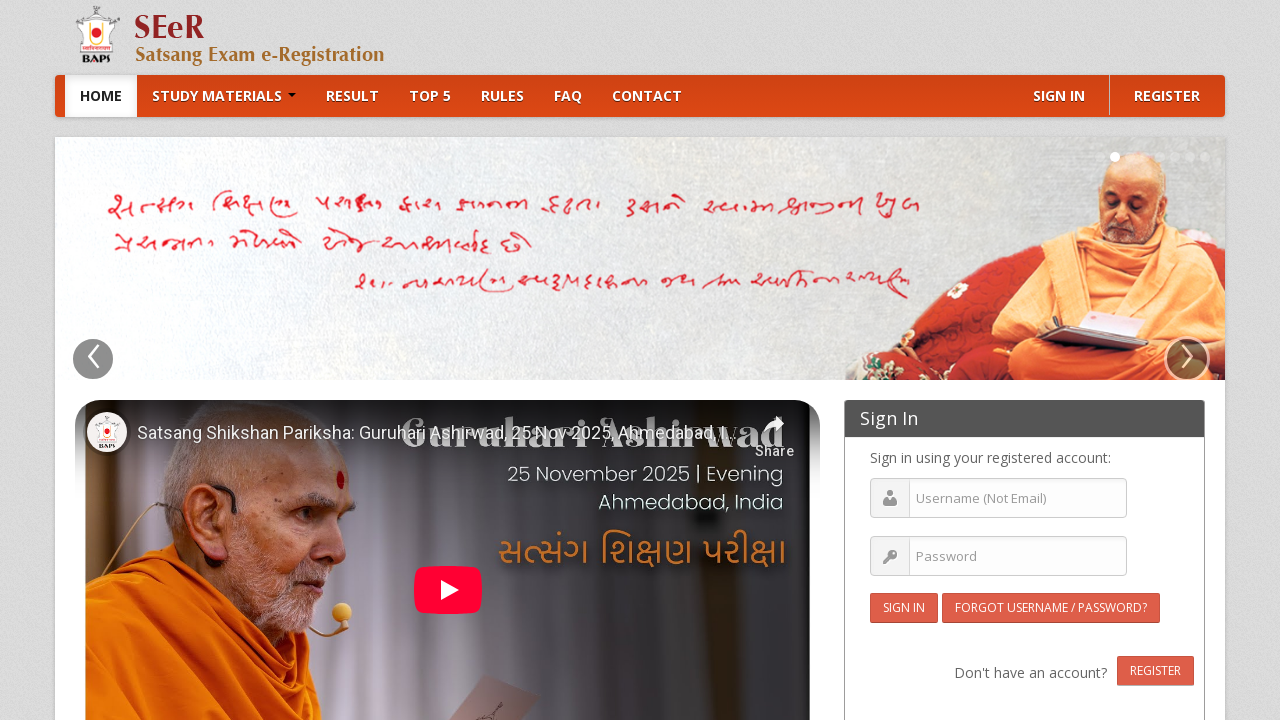

Verified that SEER logo subtitle is displayed on the homepage
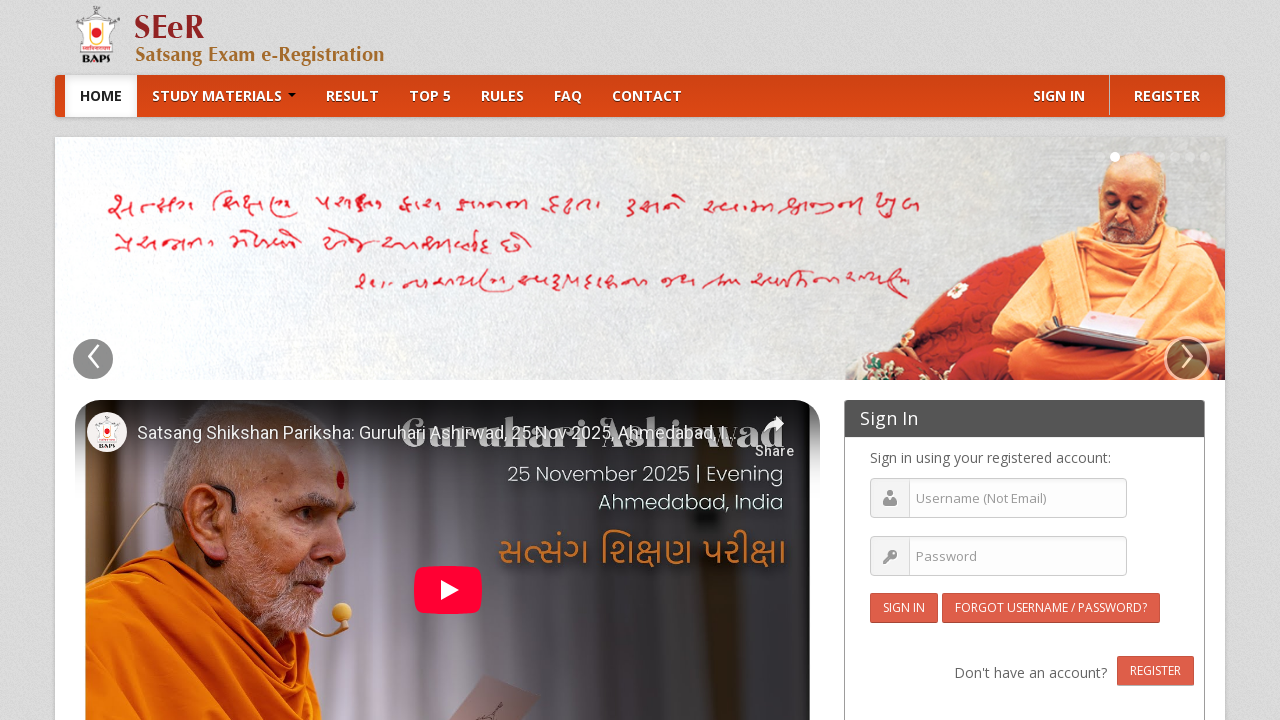

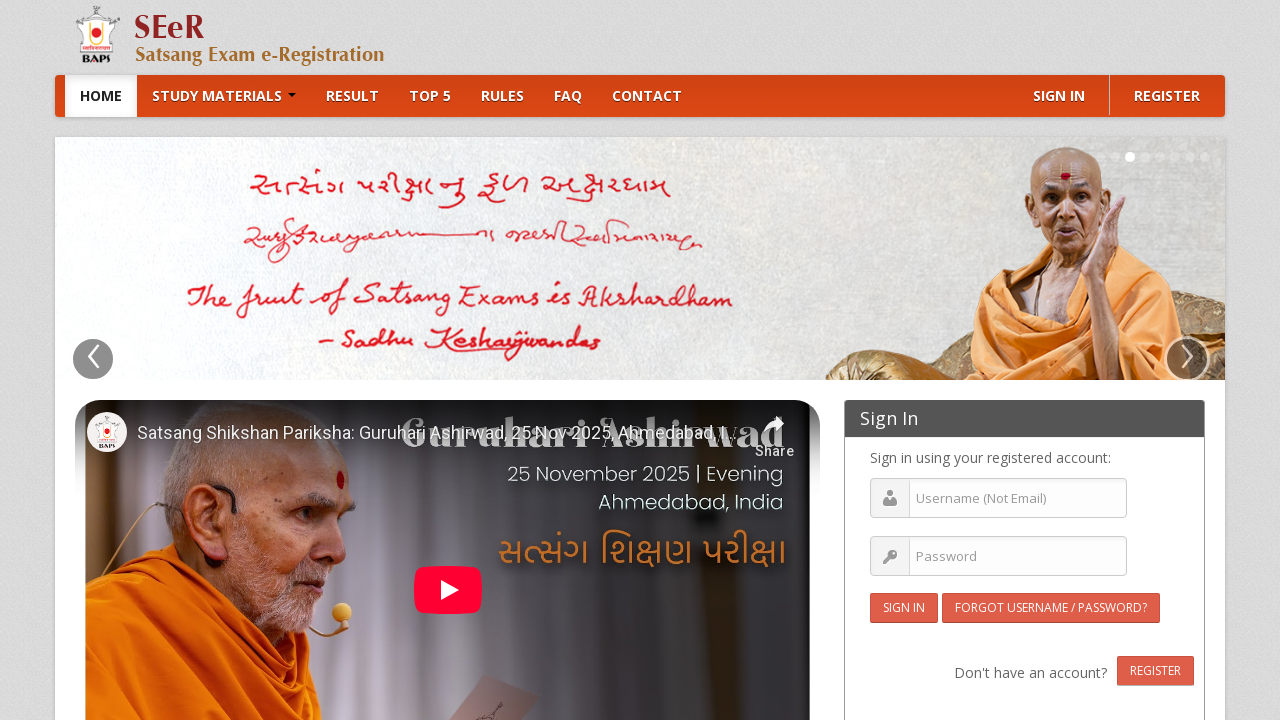